Tests text input functionality by entering text into a field and clicking a button to update its label

Starting URL: http://uitestingplayground.com/textinput

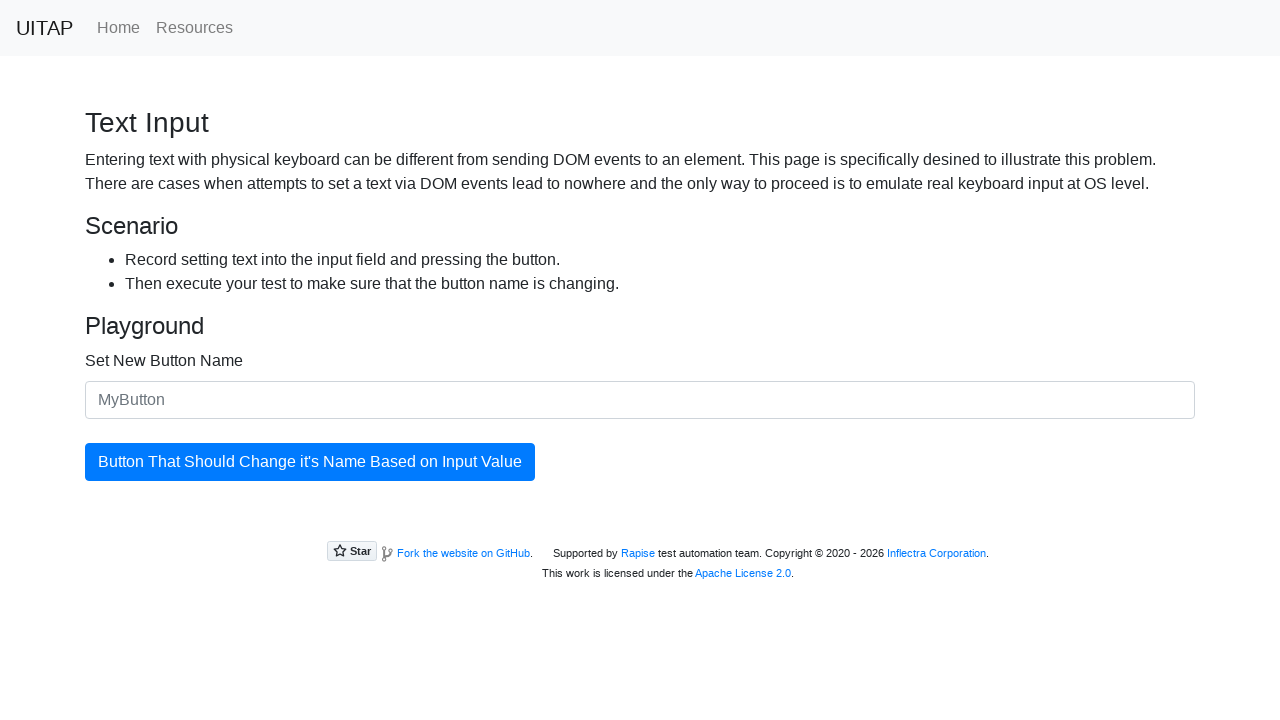

Clicked on the text input field at (640, 400) on #newButtonName
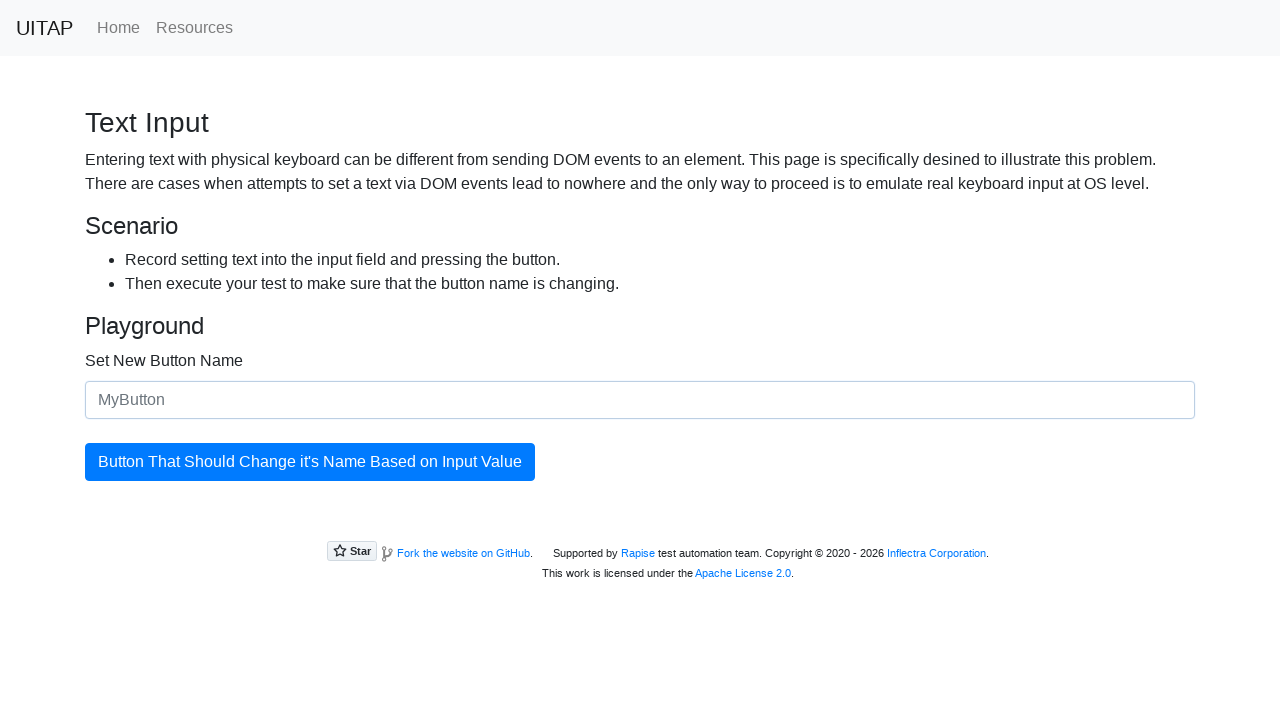

Filled text input field with 'SkyPro' on #newButtonName
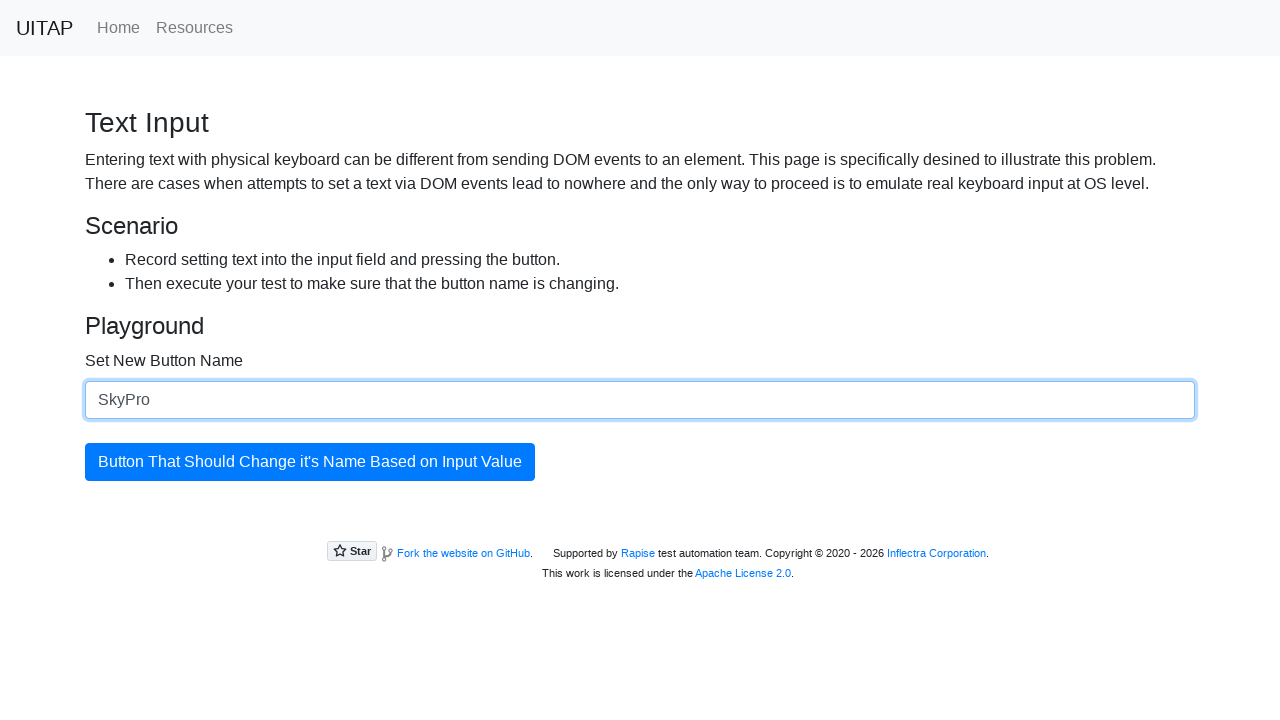

Clicked the update button to change its label at (310, 462) on #updatingButton
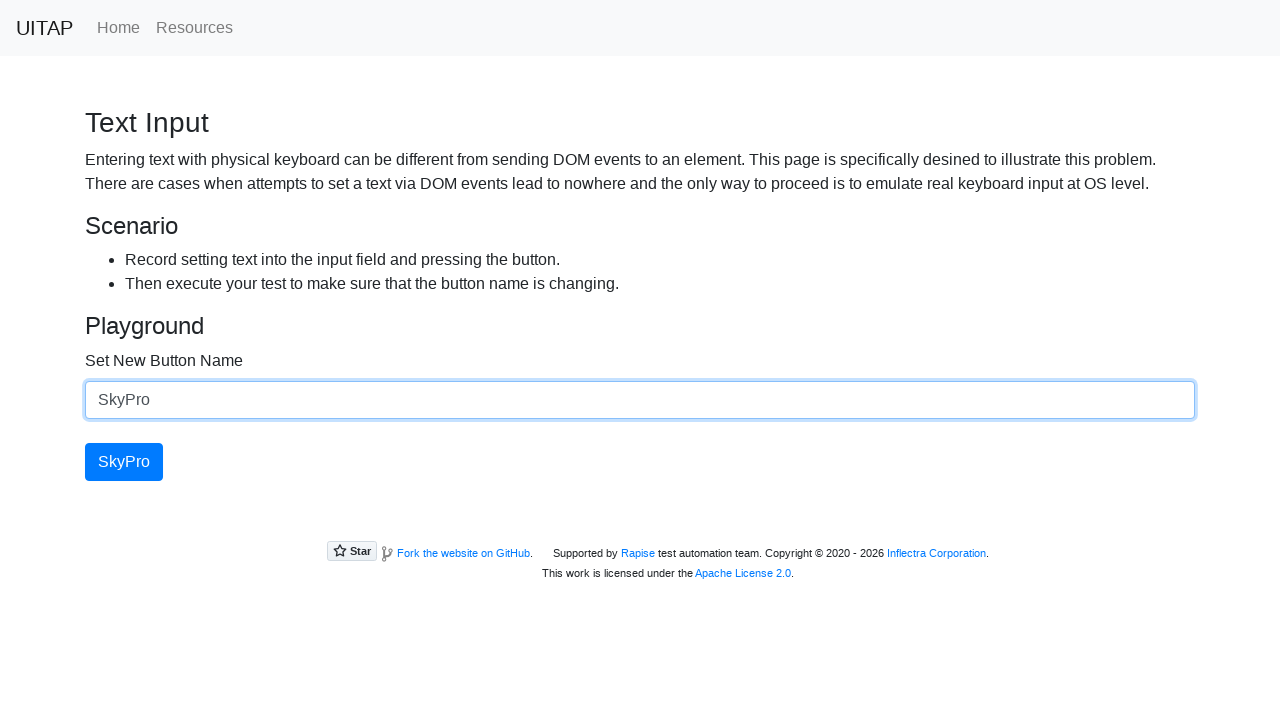

Retrieved updated button text: 'SkyPro'
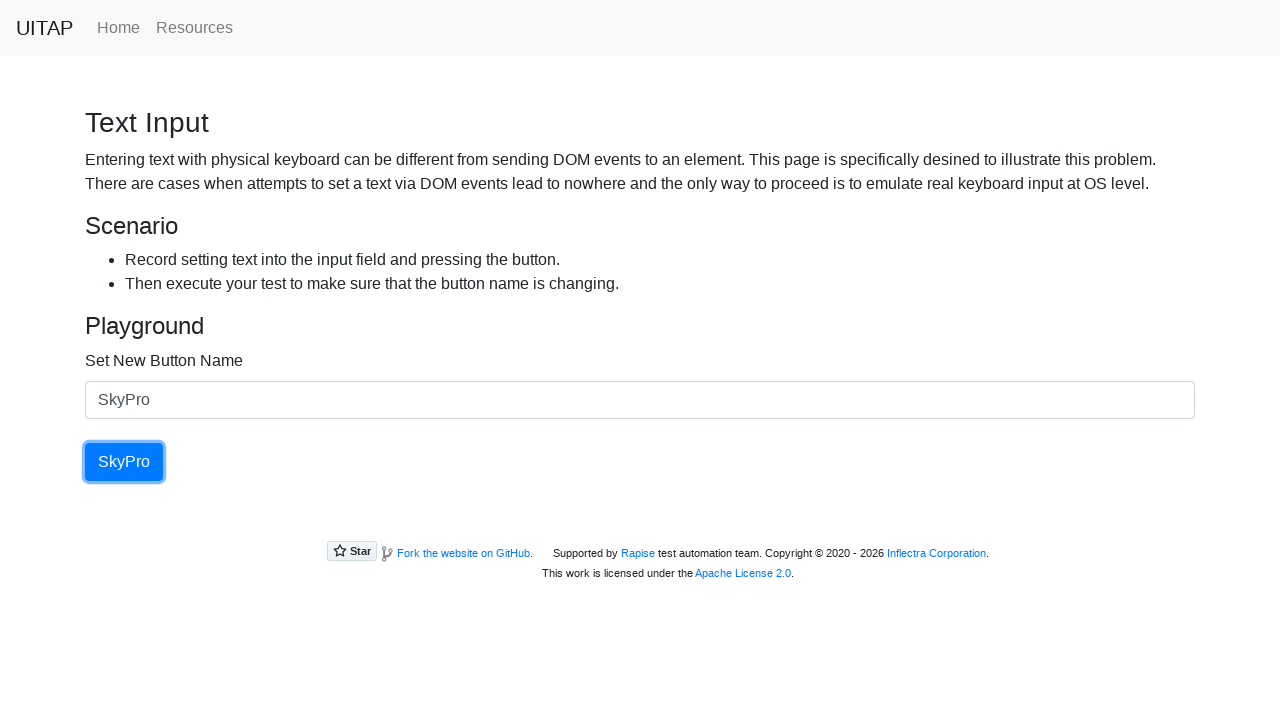

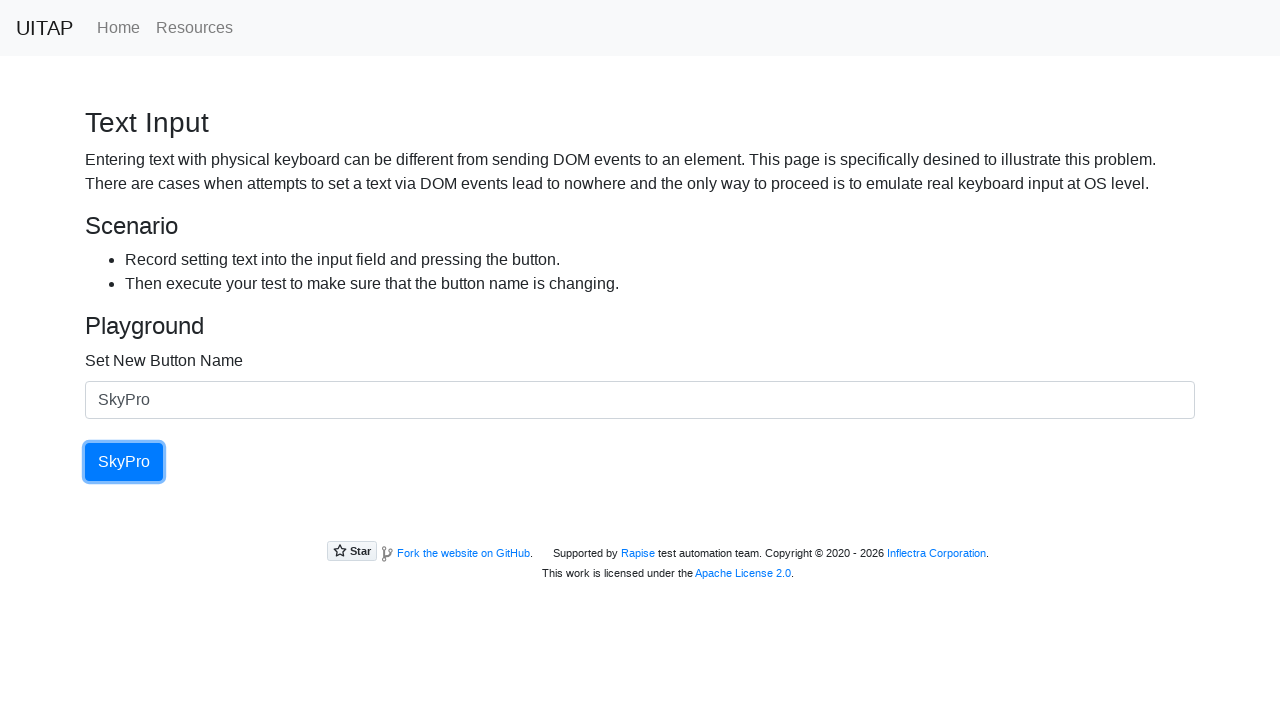